Demonstrates click and hold, move, then release mouse actions for drag operation

Starting URL: https://crossbrowsertesting.github.io/drag-and-drop

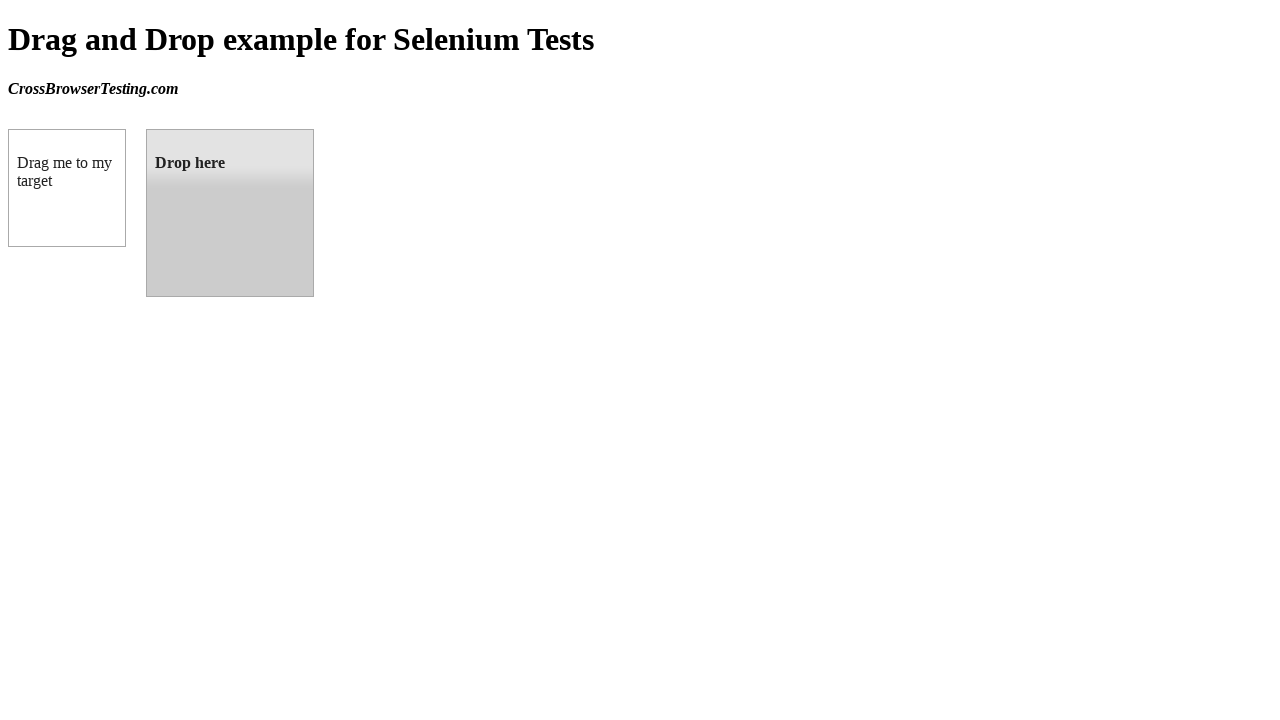

Located draggable source element
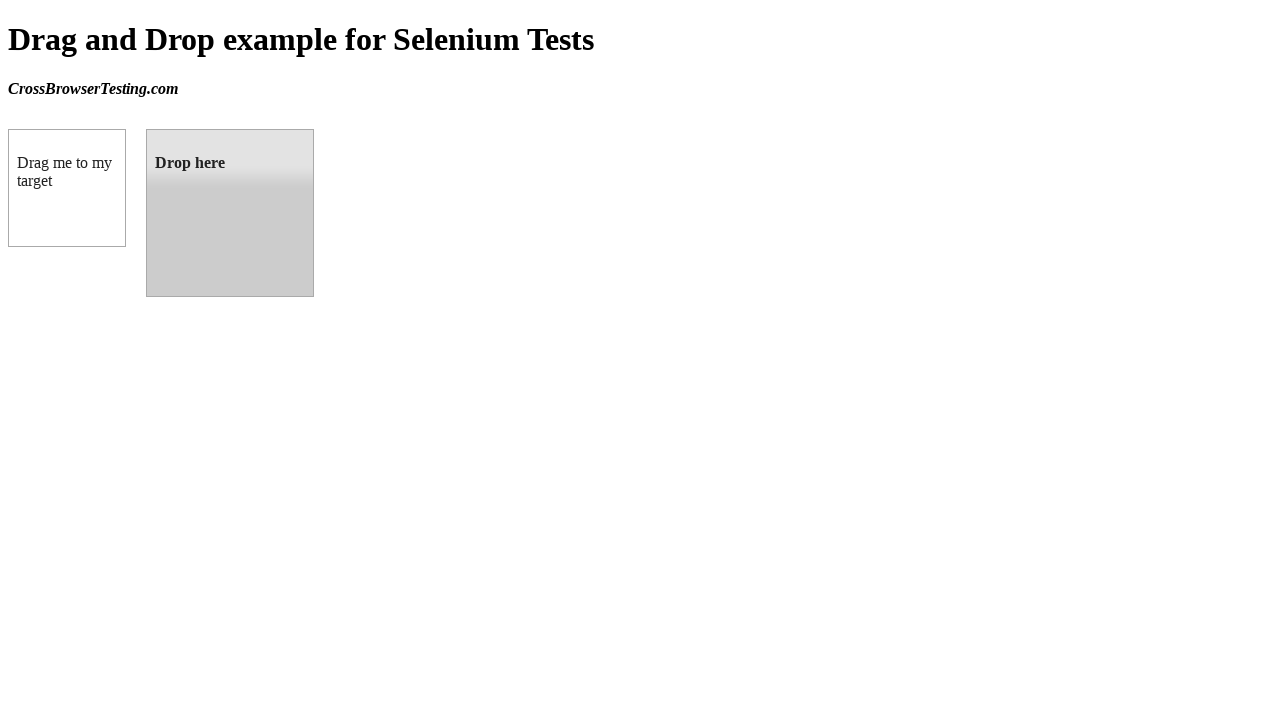

Located droppable target element
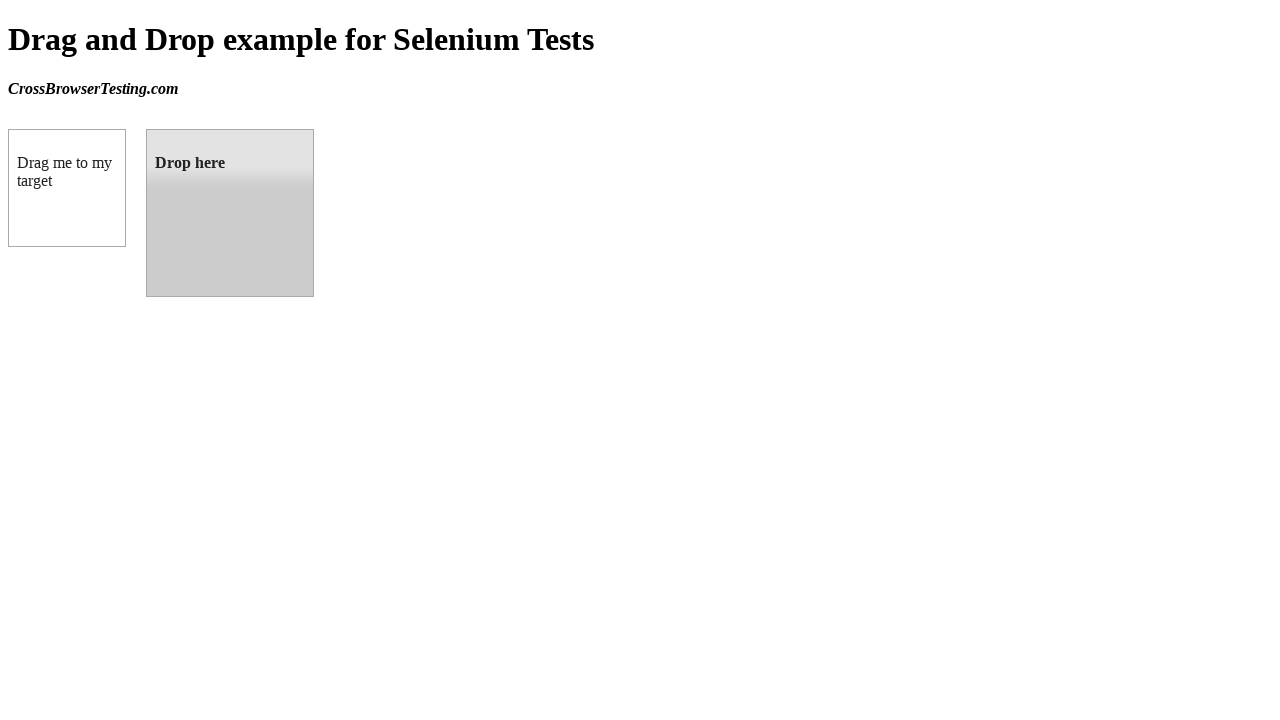

Retrieved bounding box for draggable element
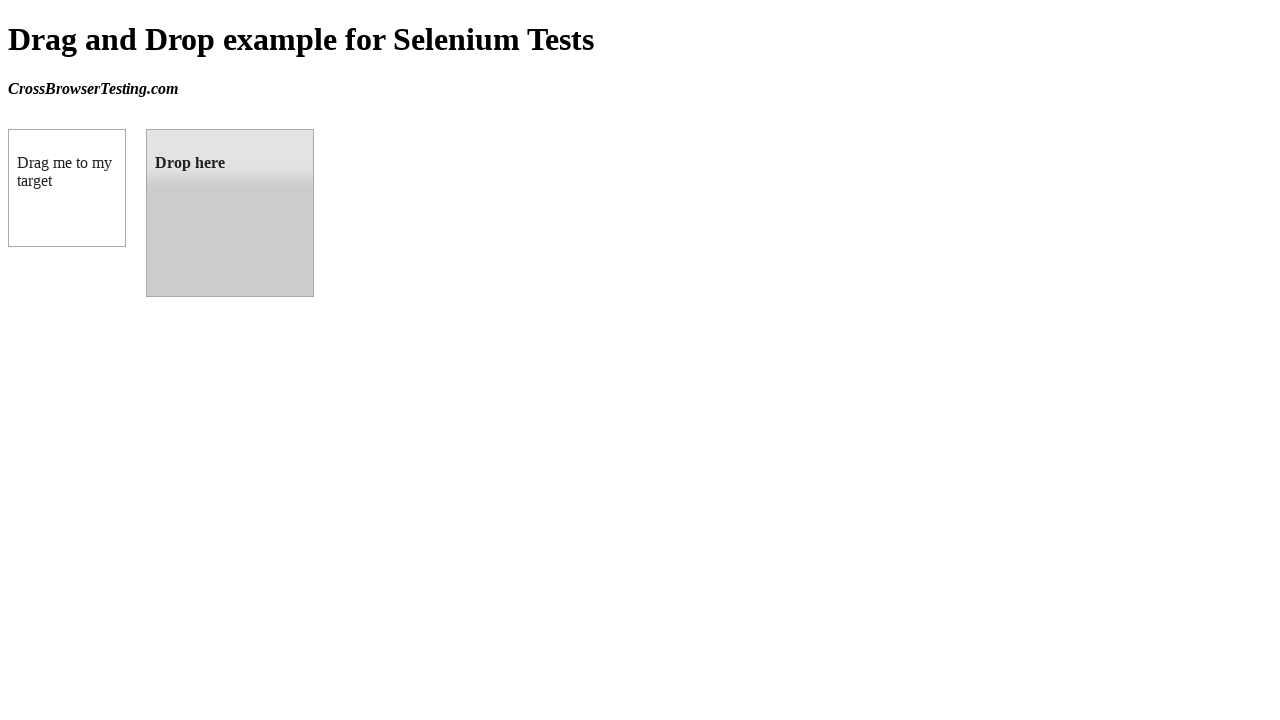

Retrieved bounding box for droppable element
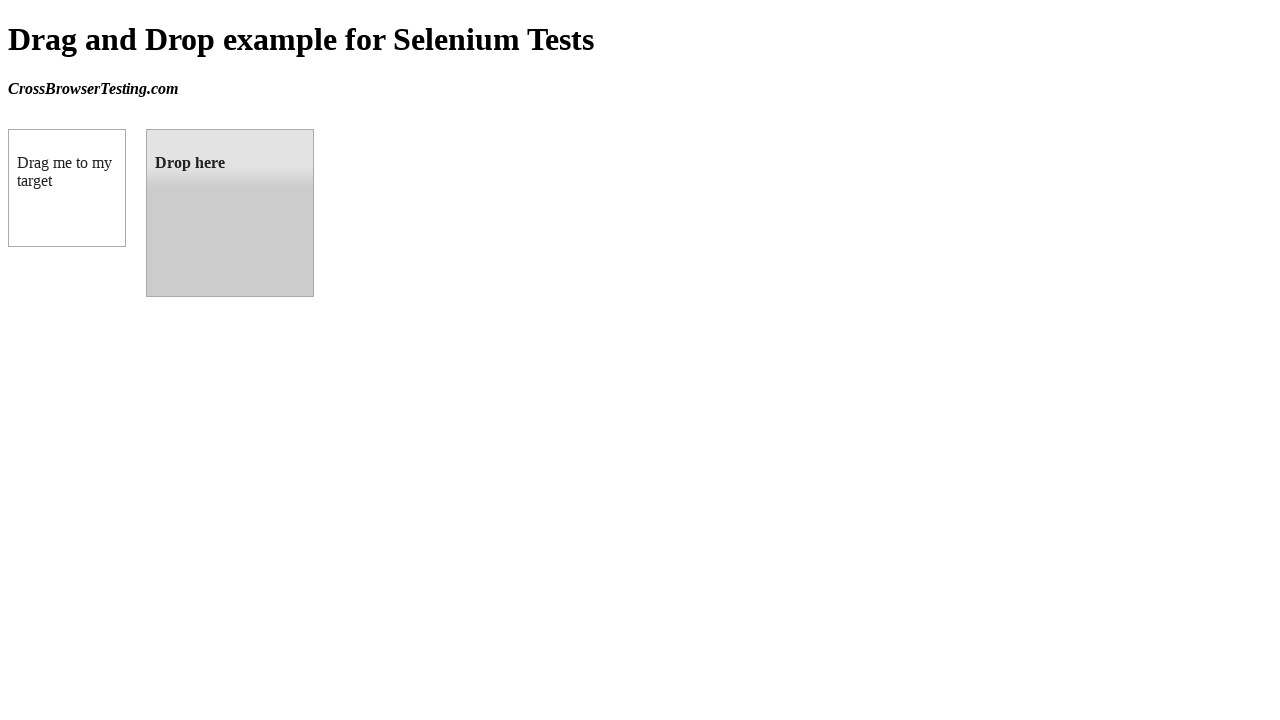

Moved mouse to center of draggable element at (67, 188)
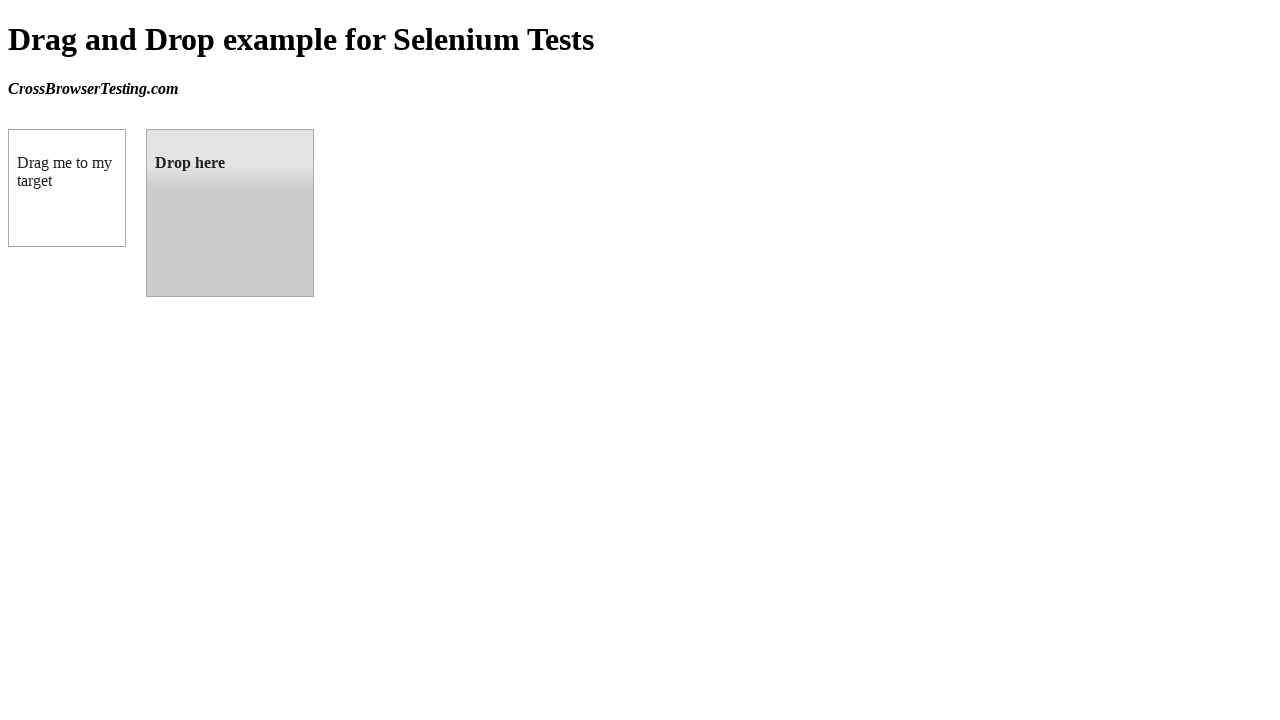

Pressed mouse button down to initiate drag at (67, 188)
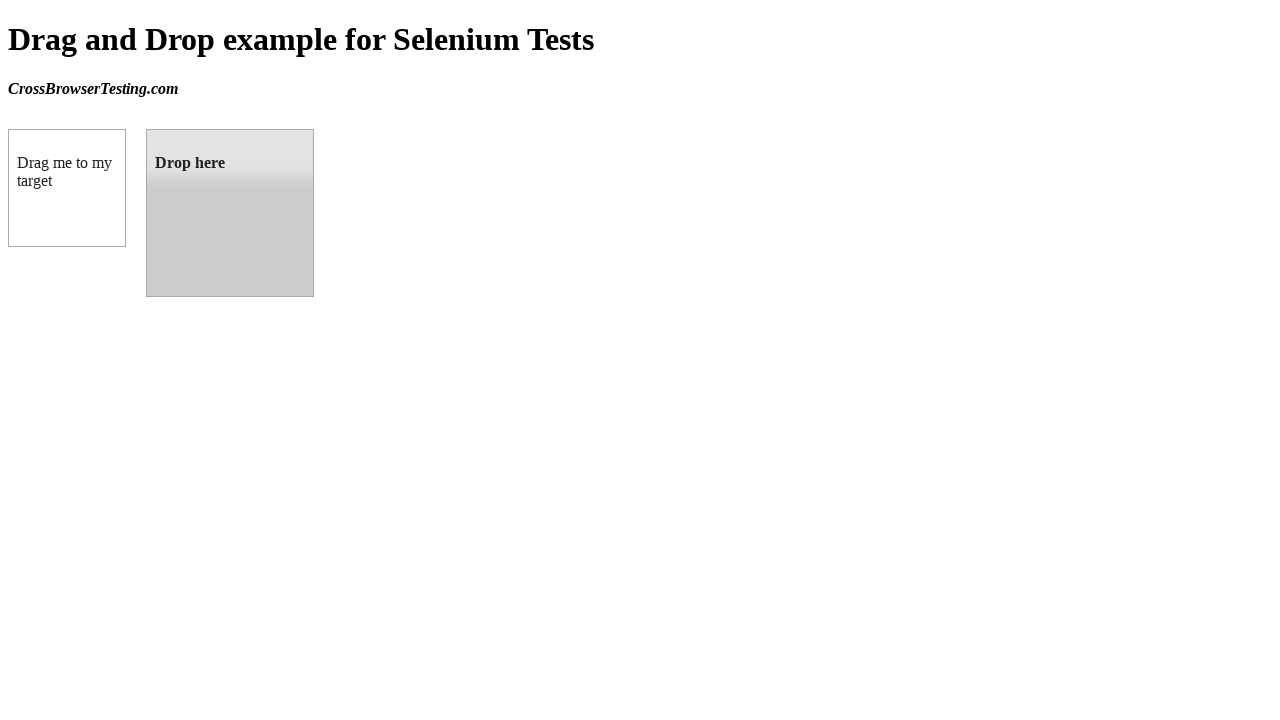

Dragged element to center of droppable target at (230, 213)
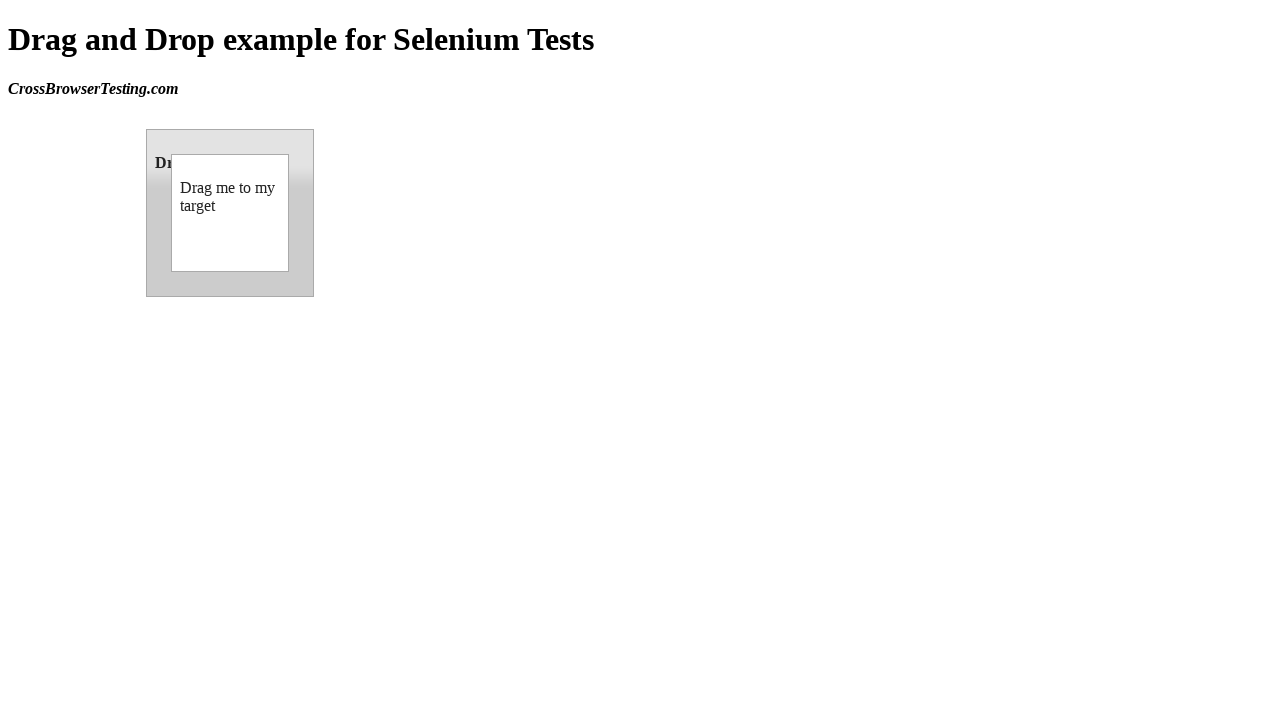

Released mouse button to complete drag and drop operation at (230, 213)
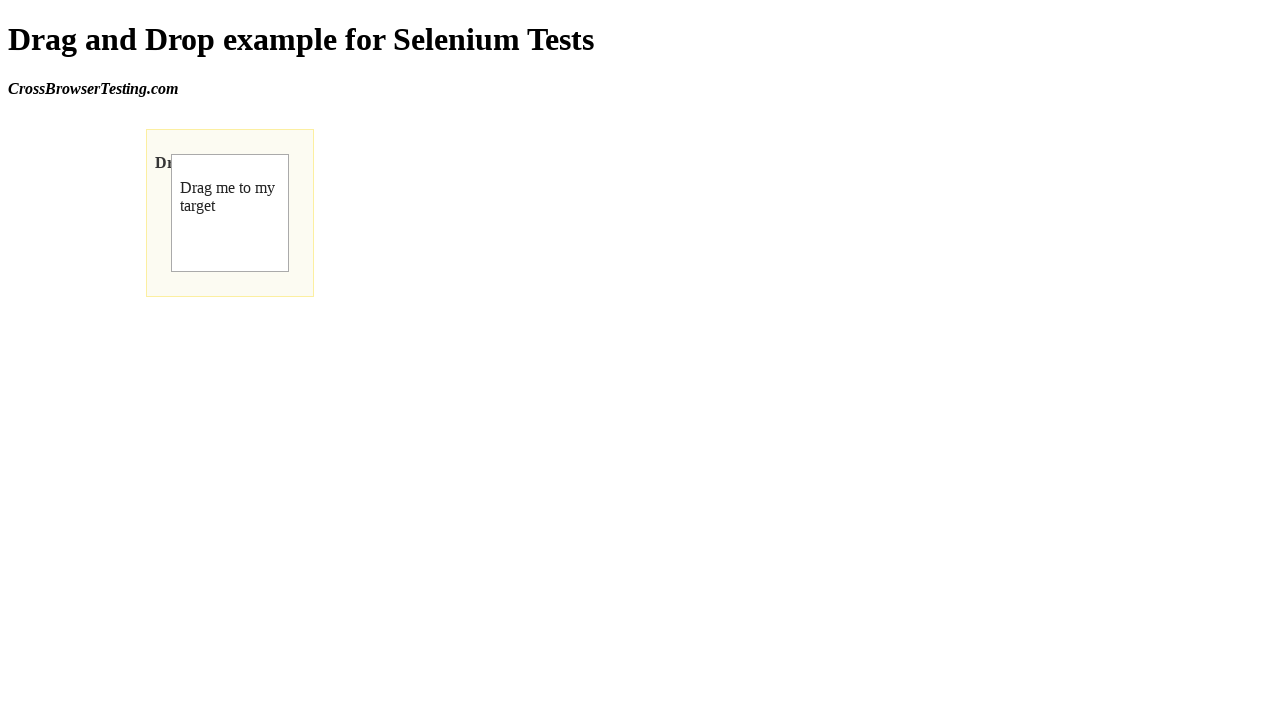

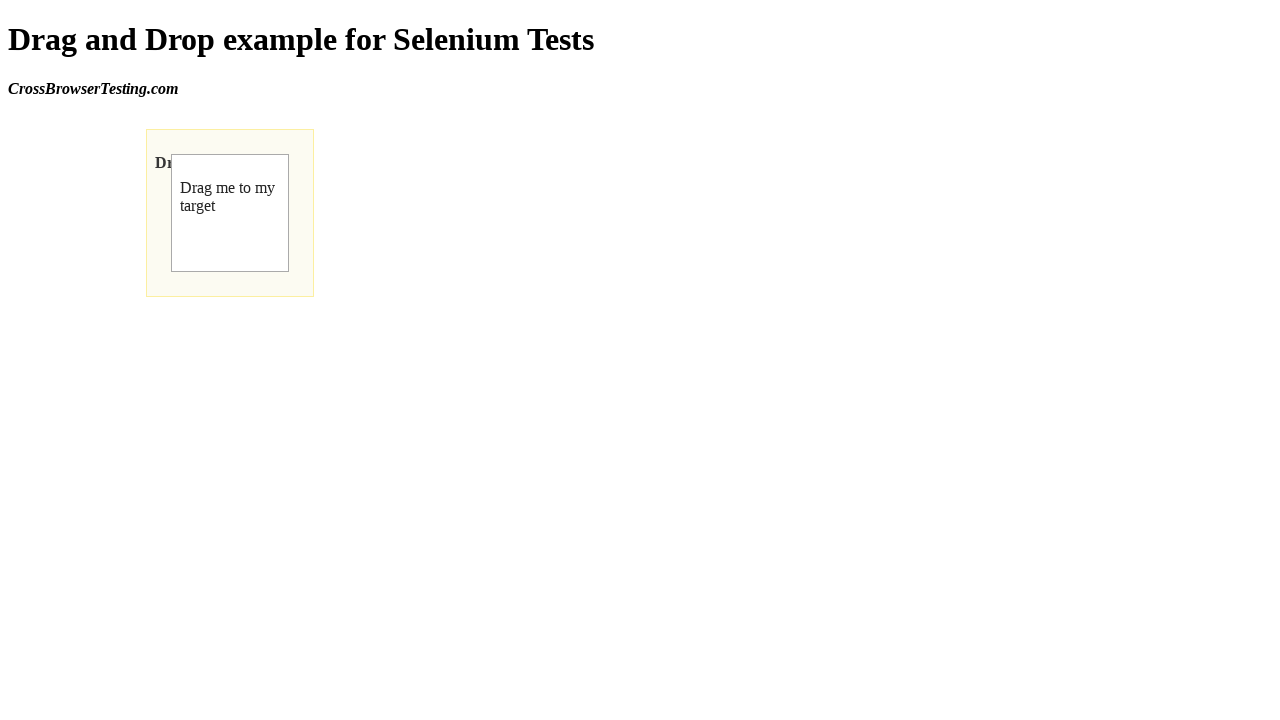